Navigates to a product search page on Zona Sul supermarket website, waits for search results to load, clicks on the first product in the gallery, and waits for the product details page to fully load.

Starting URL: https://www.zonasul.com.br/banana

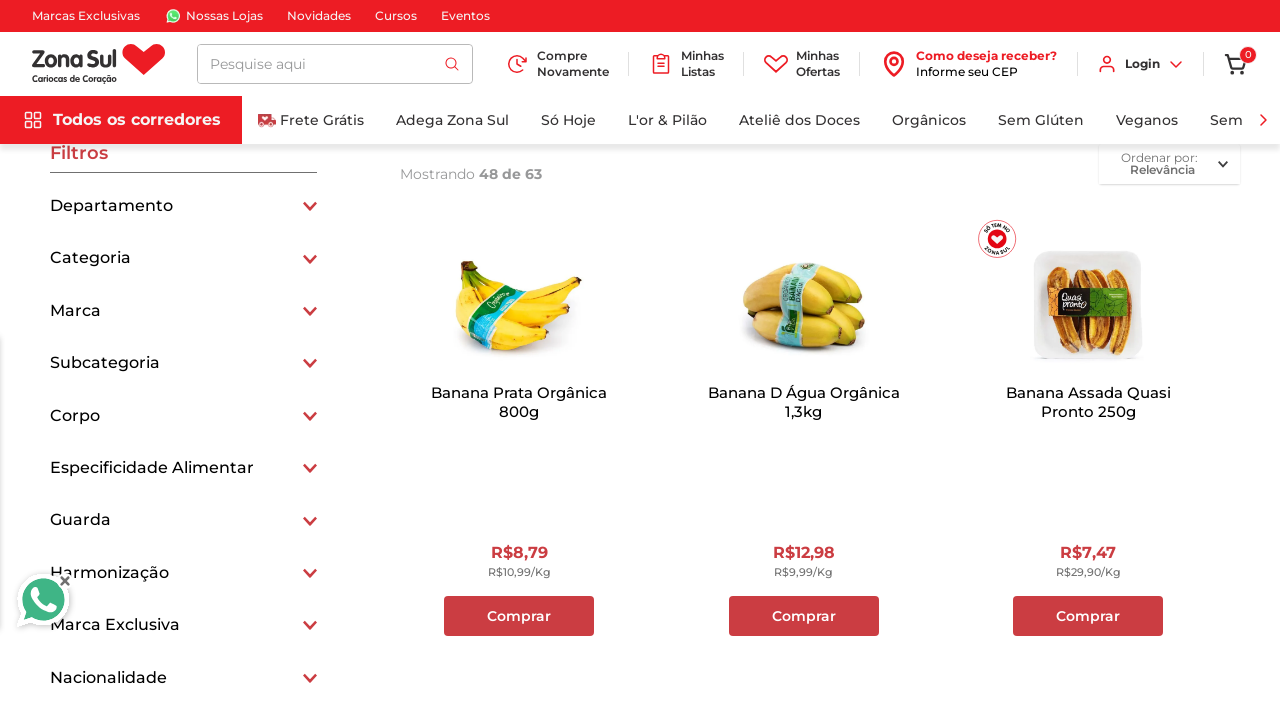

Waited for main content area to load on search results page
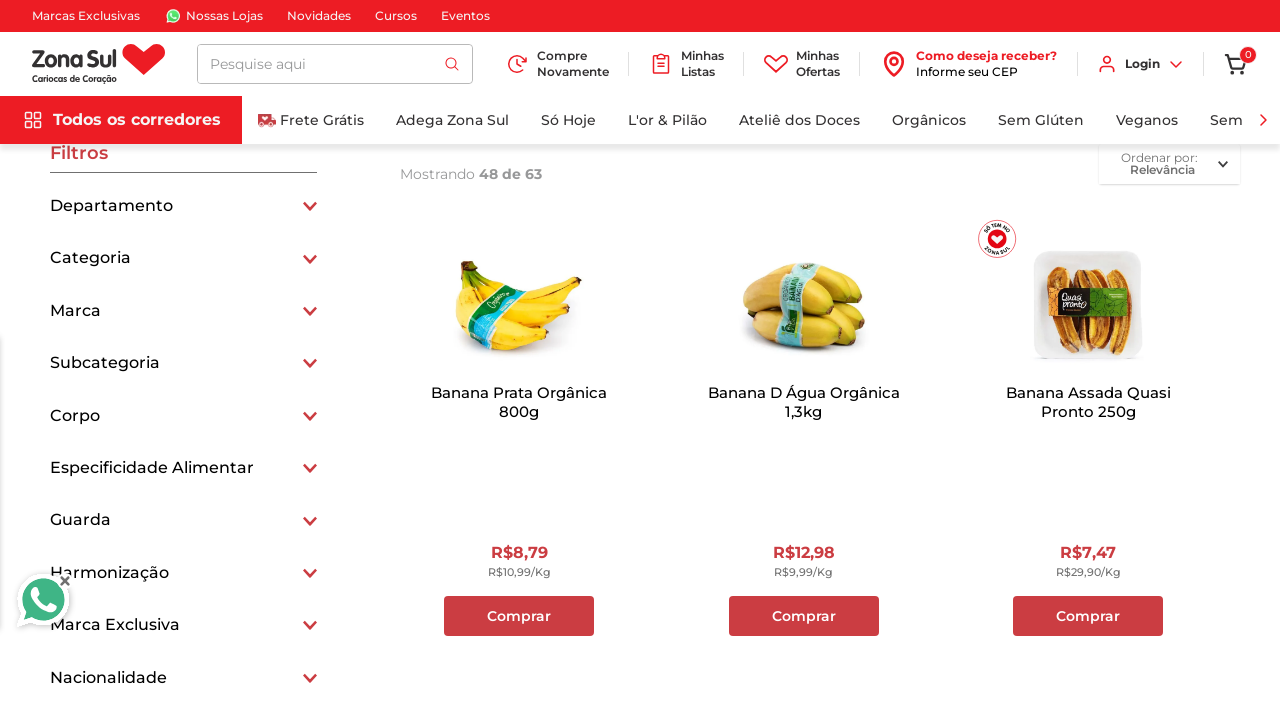

Clicked on the first product in the search results gallery at (519, 461) on .vtex-search-result-3-x-galleryItem
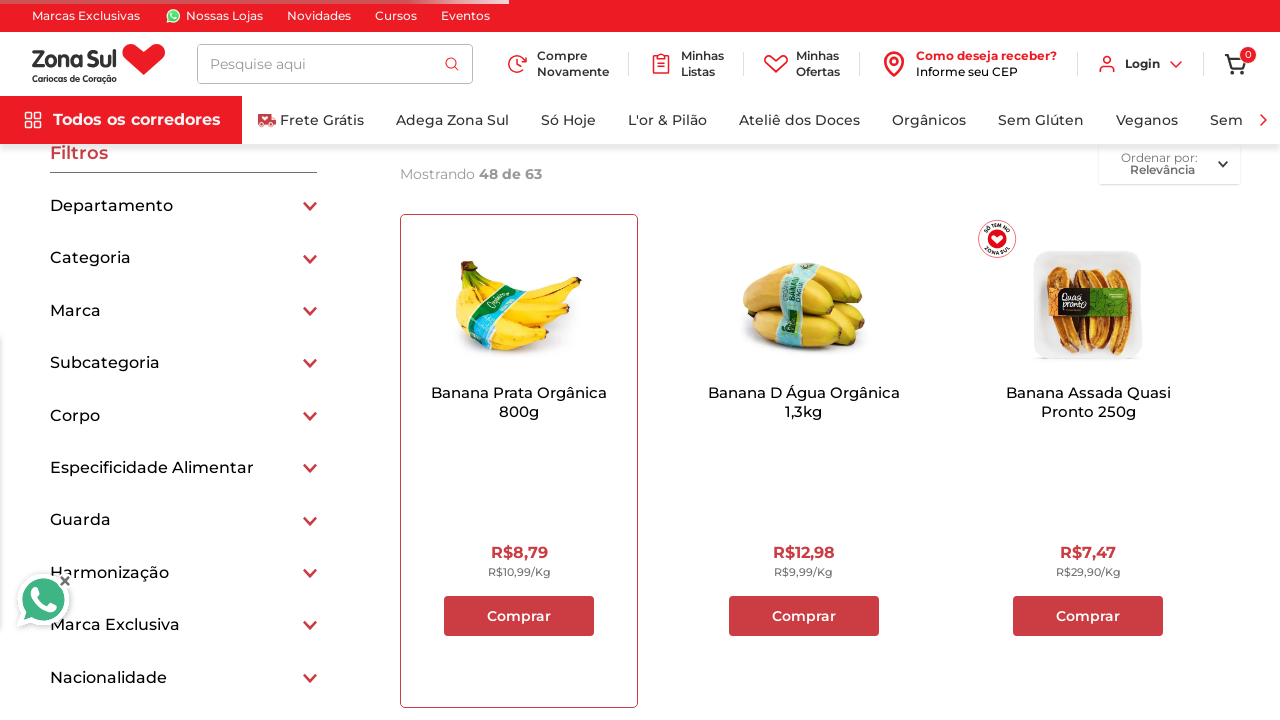

Waited for product details page main section to load
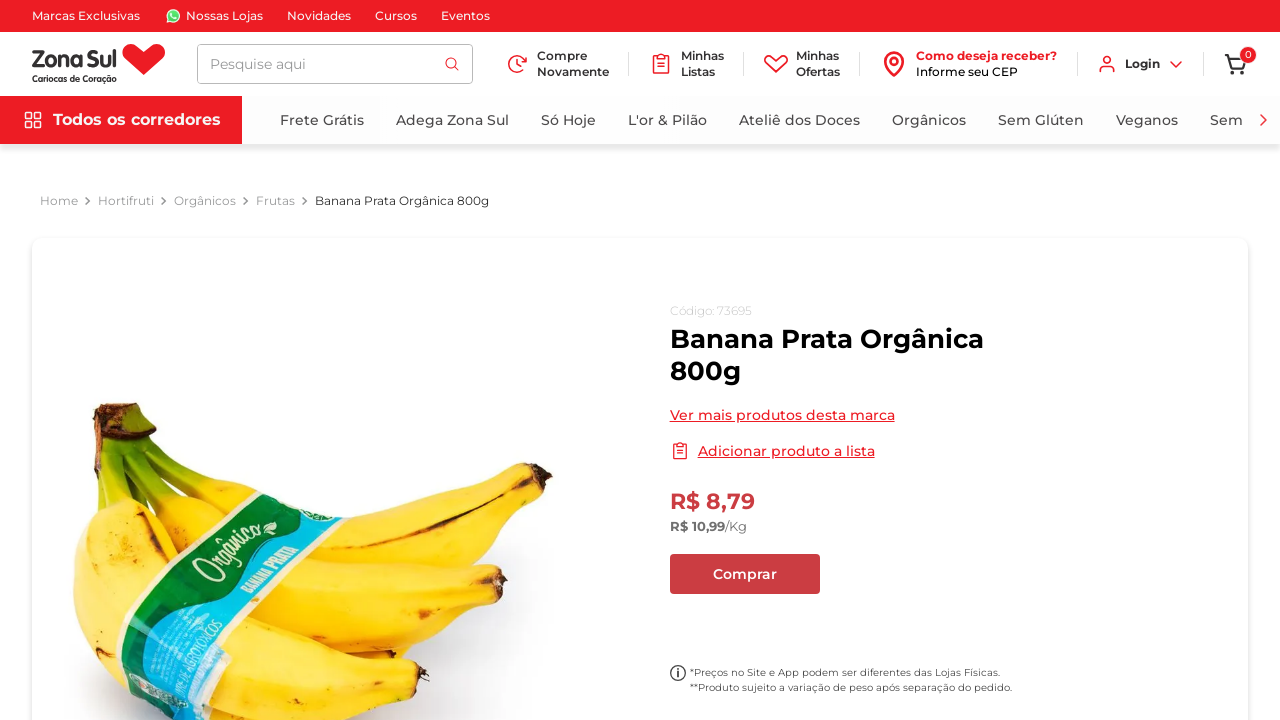

Verified product brand/name element is visible
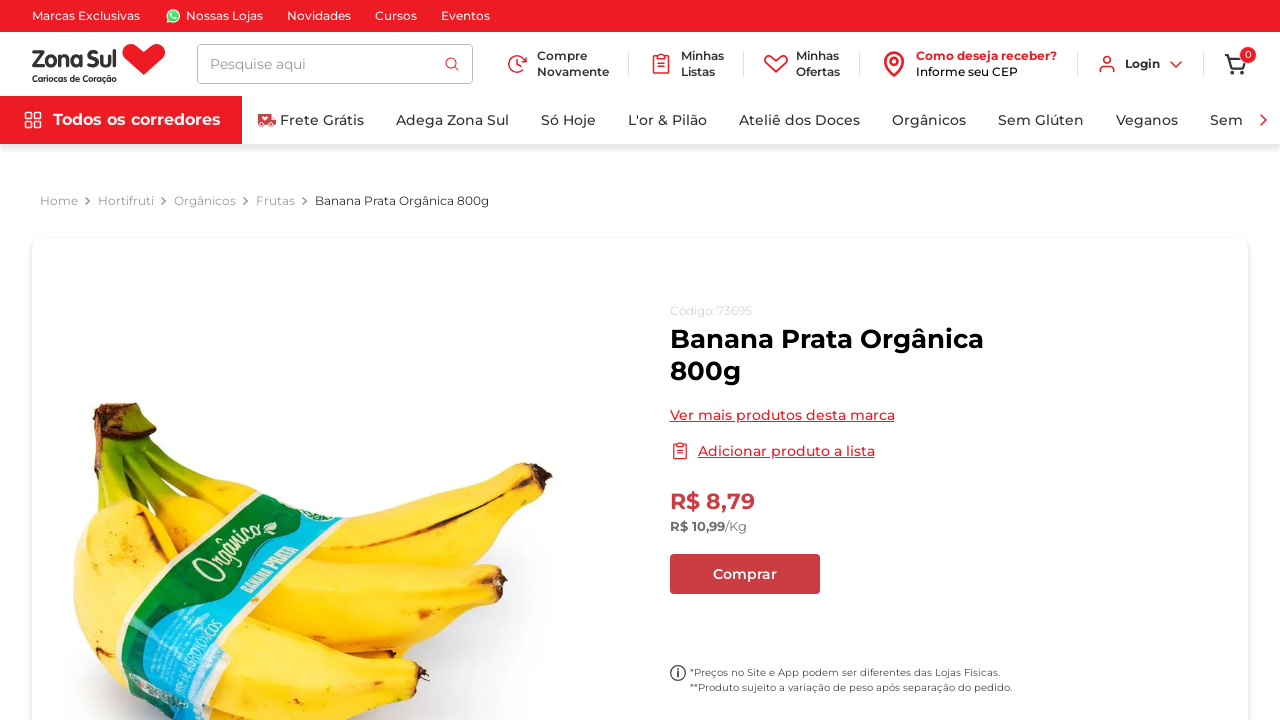

Verified breadcrumb navigation is visible
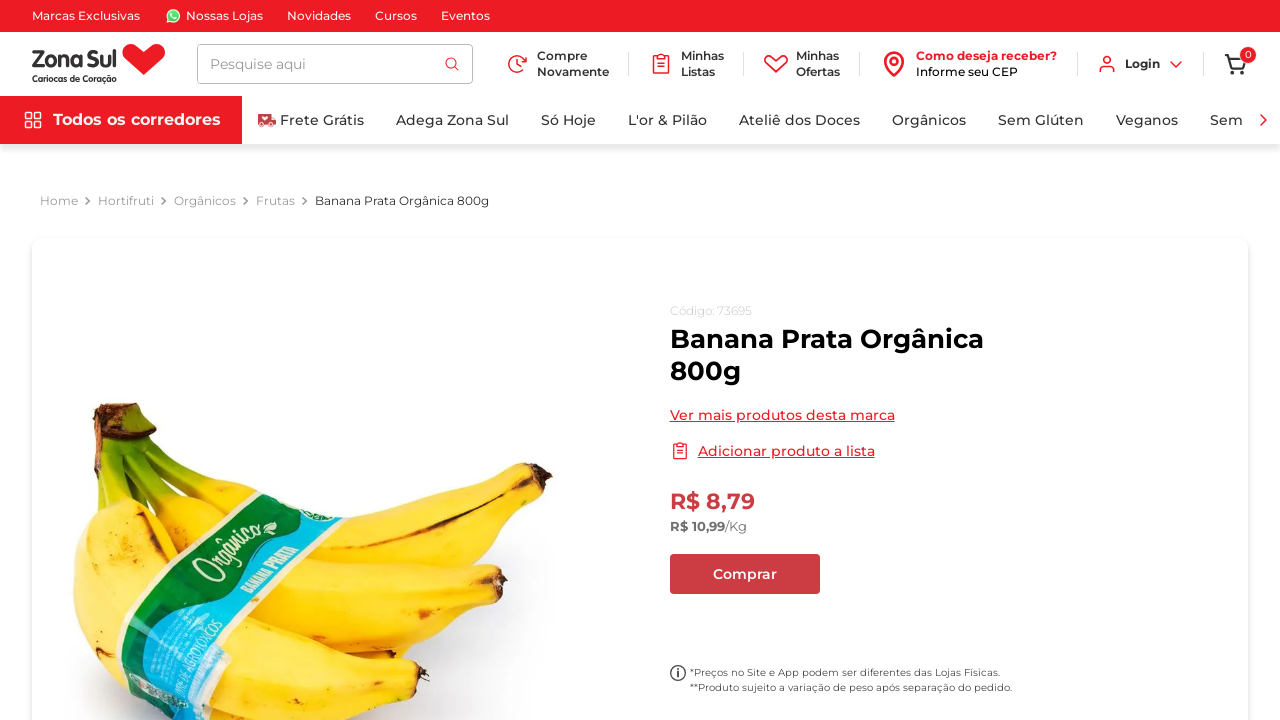

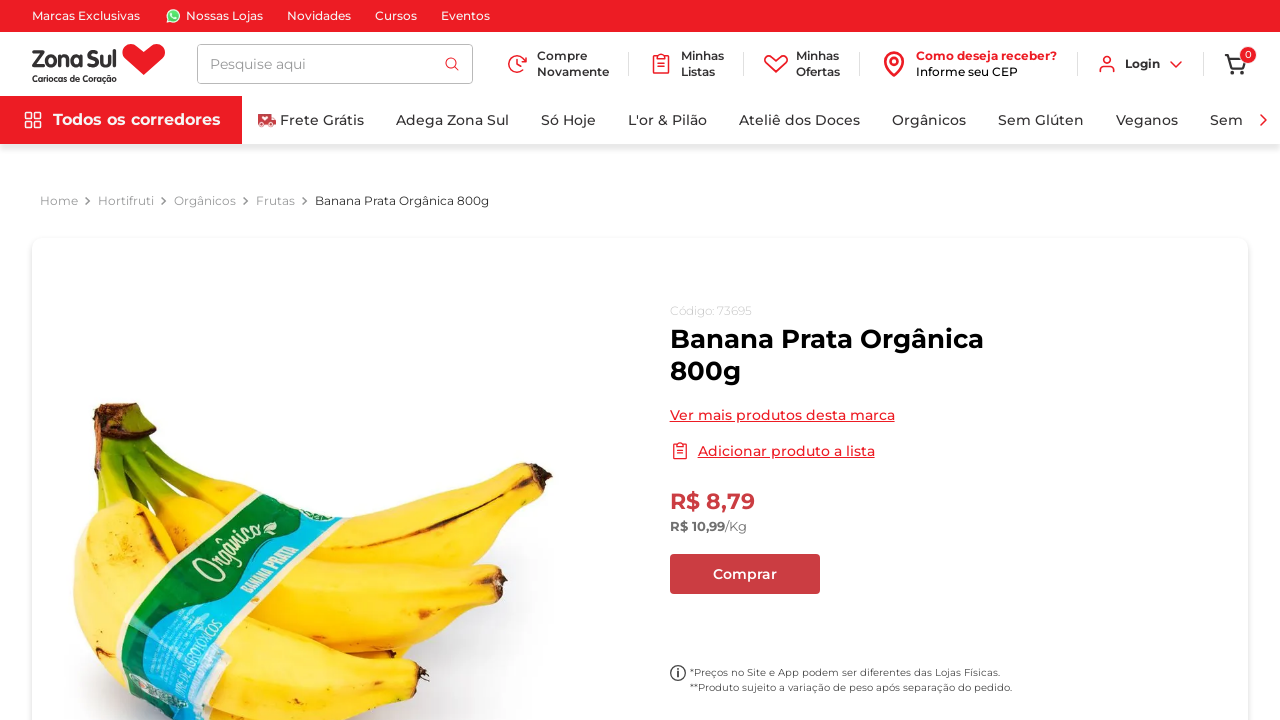